Tests different types of JavaScript alerts including simple alerts, confirmation dialogs, and prompt dialogs with text input

Starting URL: http://demo.automationtesting.in/Alerts.html

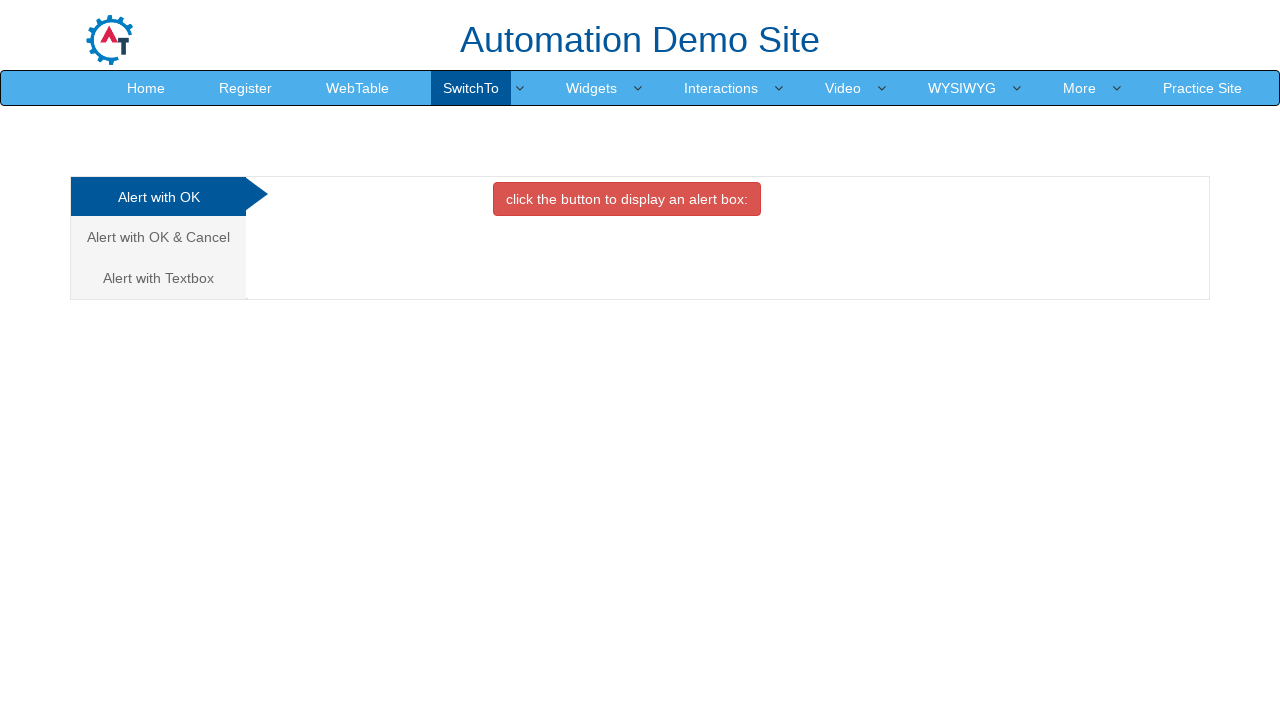

Clicked simple alert button at (627, 199) on xpath=//button[@class='btn btn-danger']
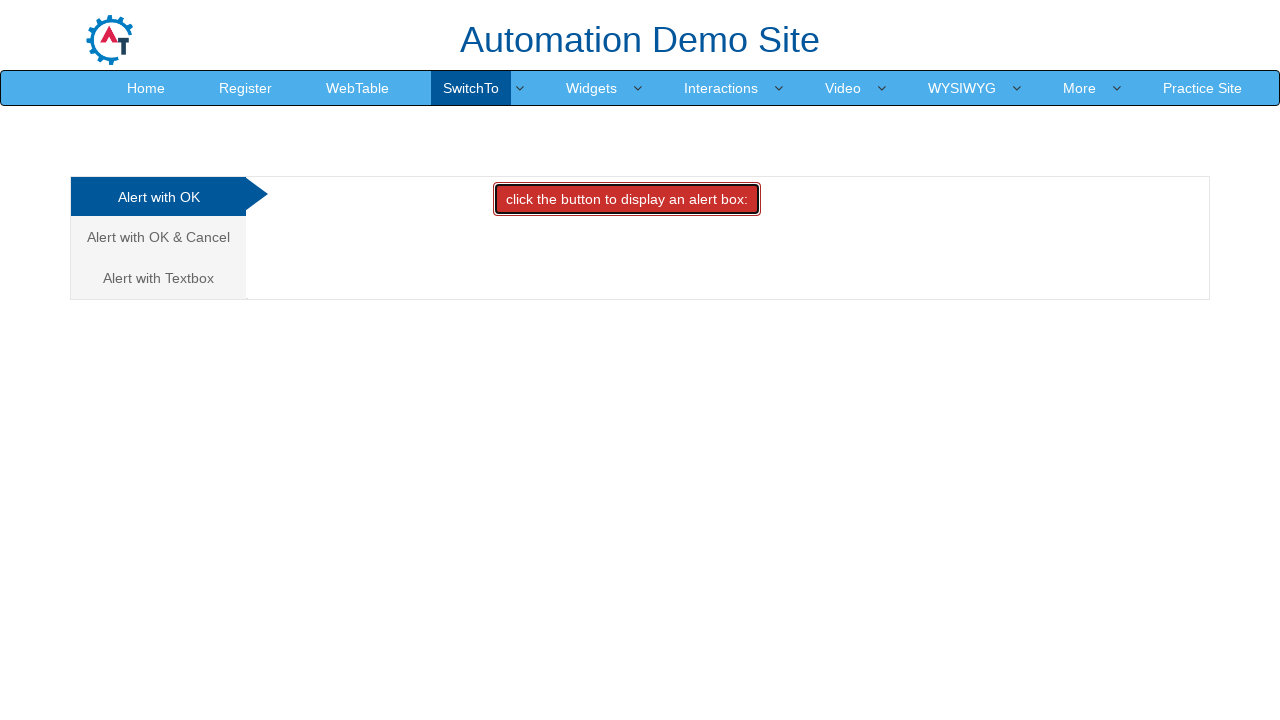

Set up dialog handler to accept simple alert
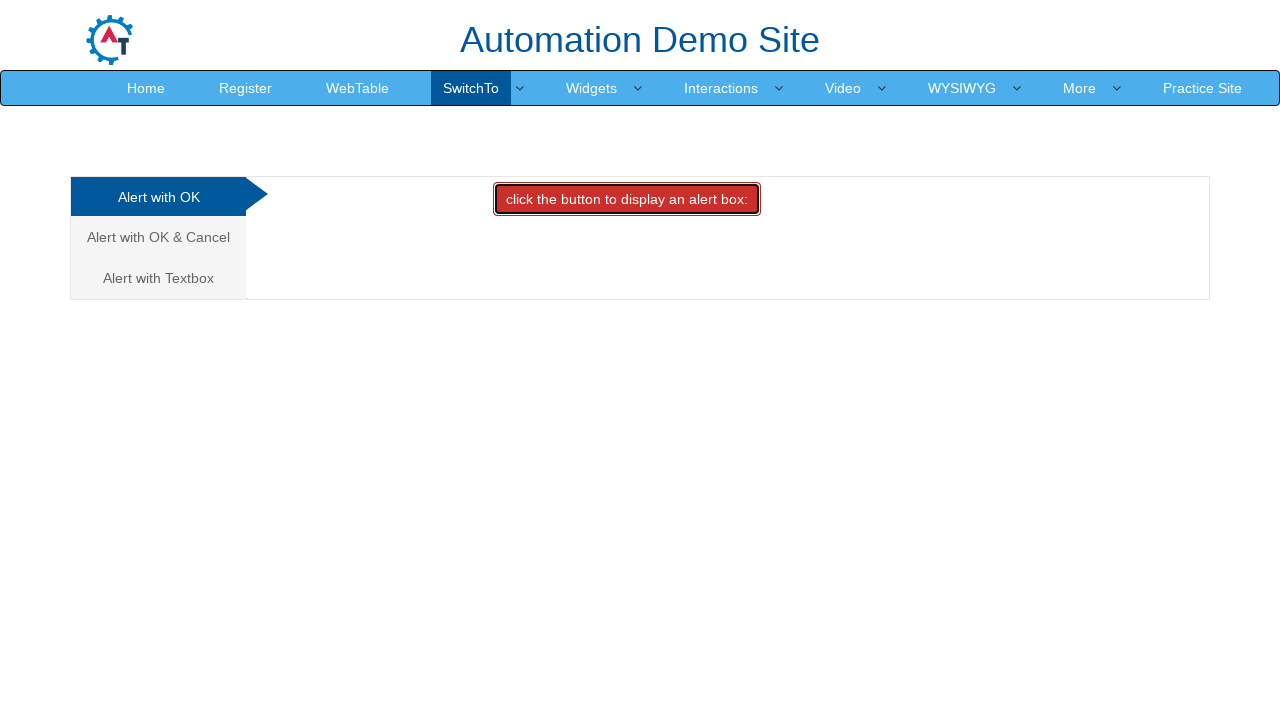

Navigated to Alert with OK & Cancel tab at (158, 237) on xpath=//a[text()='Alert with OK & Cancel ']
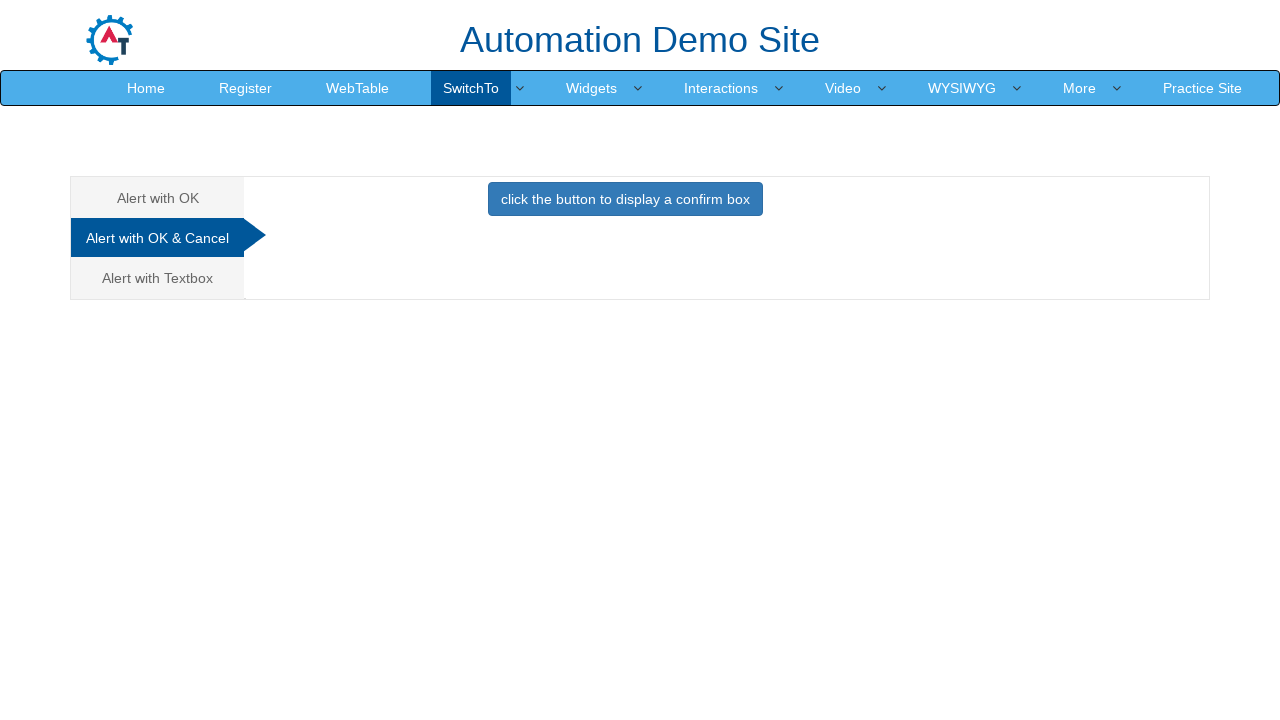

Clicked button to display confirm box at (625, 199) on xpath=//button[text()='click the button to display a confirm box ']
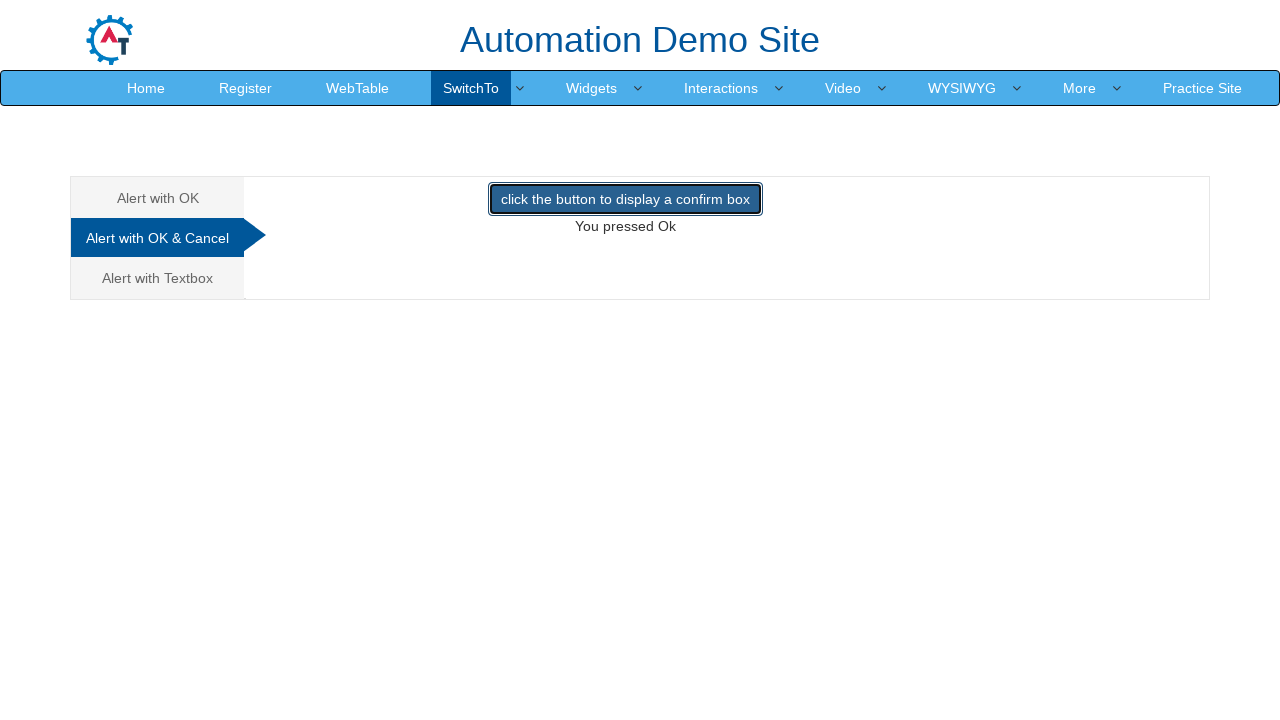

Set up dialog handler to dismiss confirmation dialog
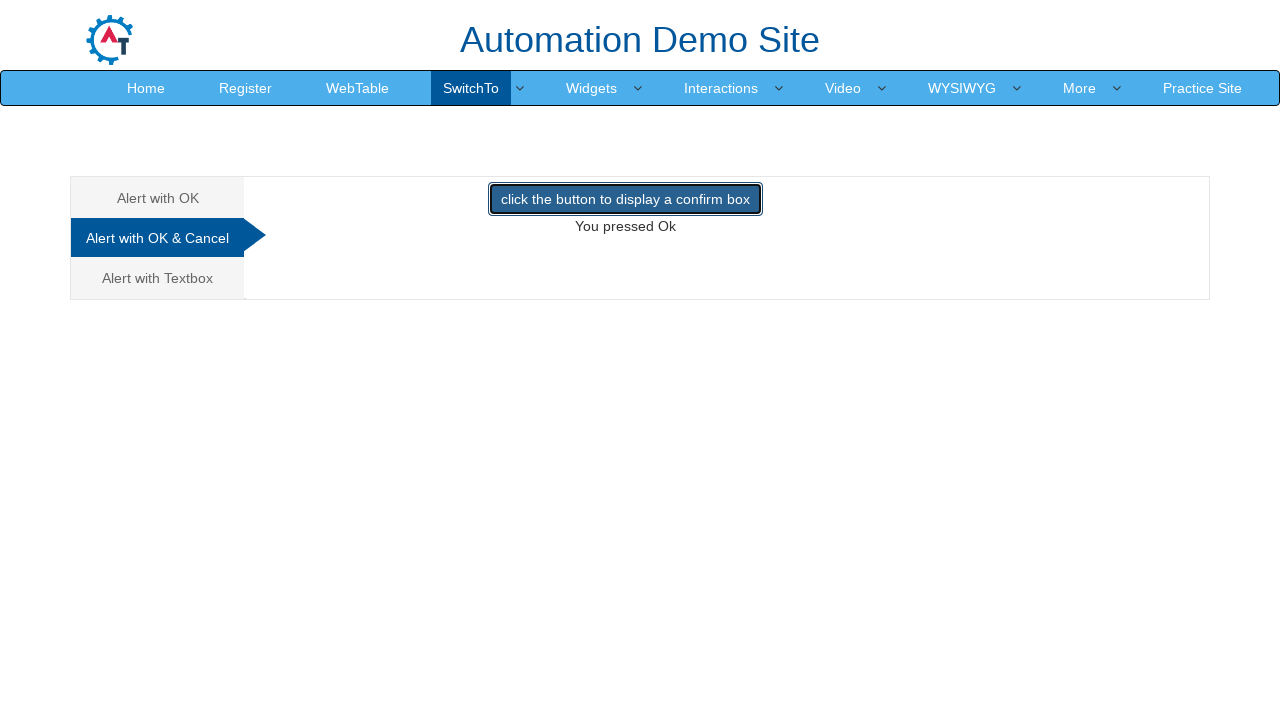

Navigated to Alert with Textbox tab at (158, 278) on xpath=//a[text()='Alert with Textbox ']
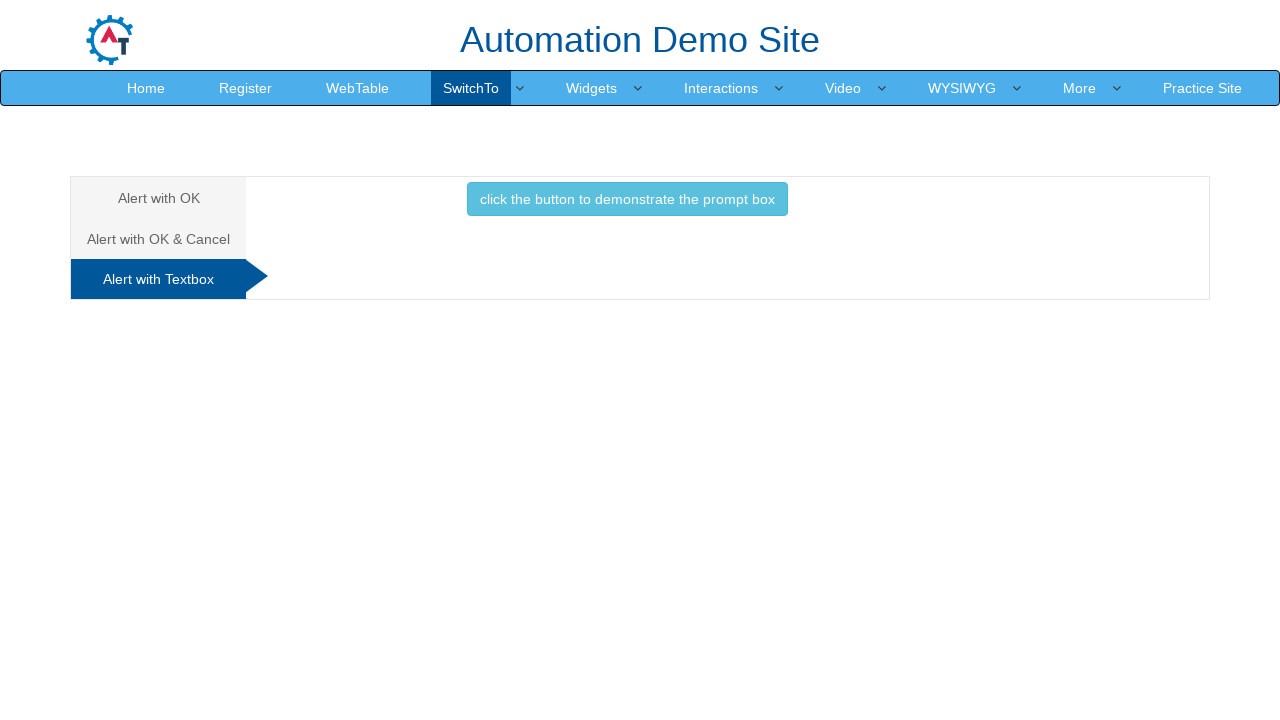

Clicked button to display prompt box at (627, 199) on xpath=//button[text()='click the button to demonstrate the prompt box ']
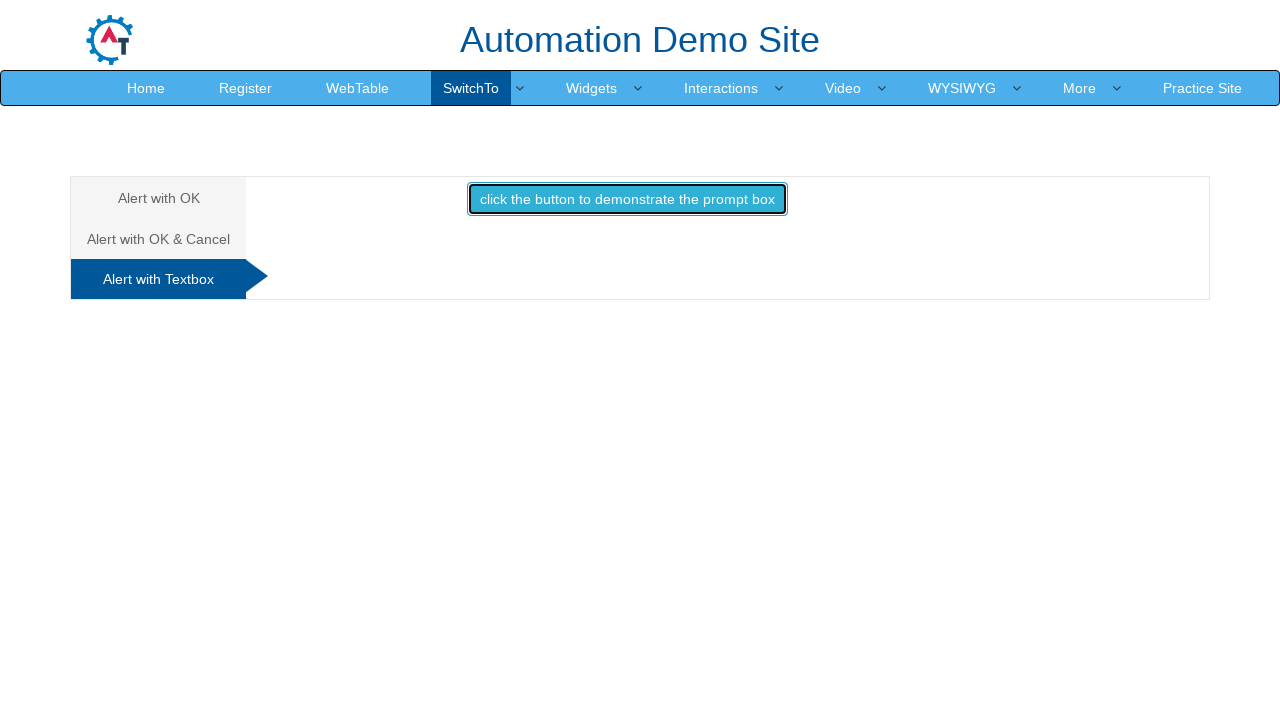

Set up dialog handler to accept prompt with text 'raja'
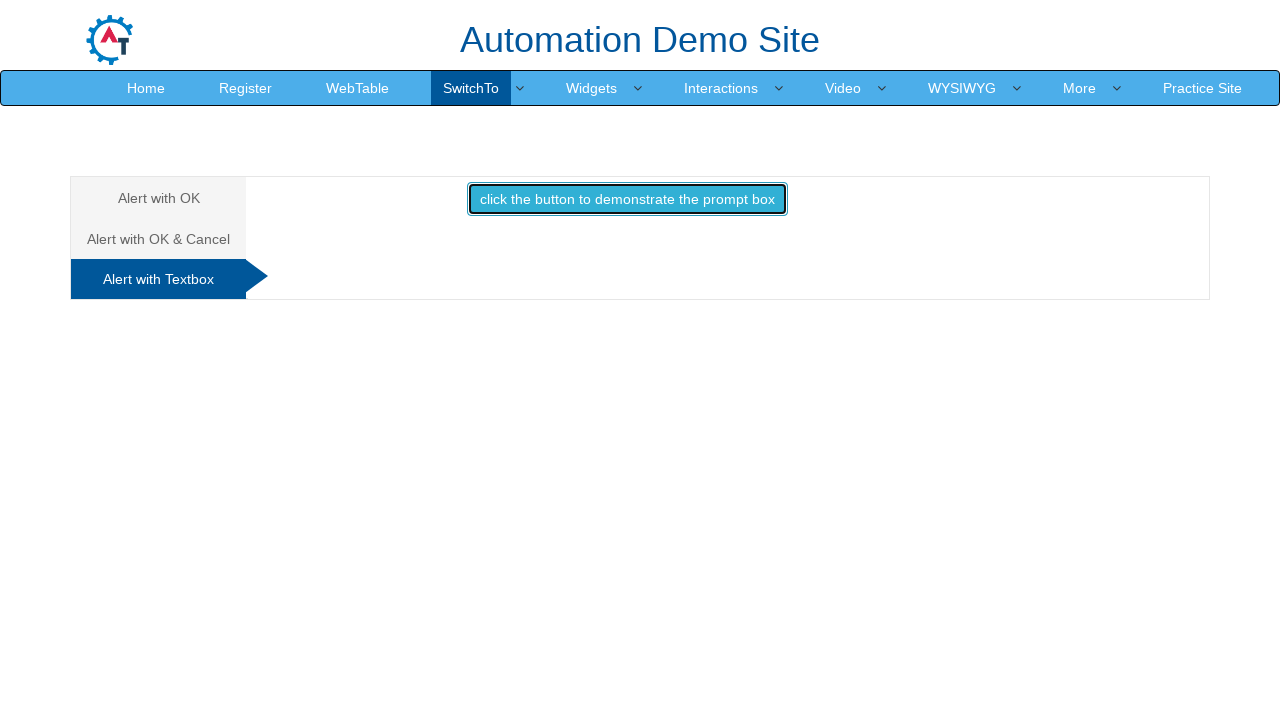

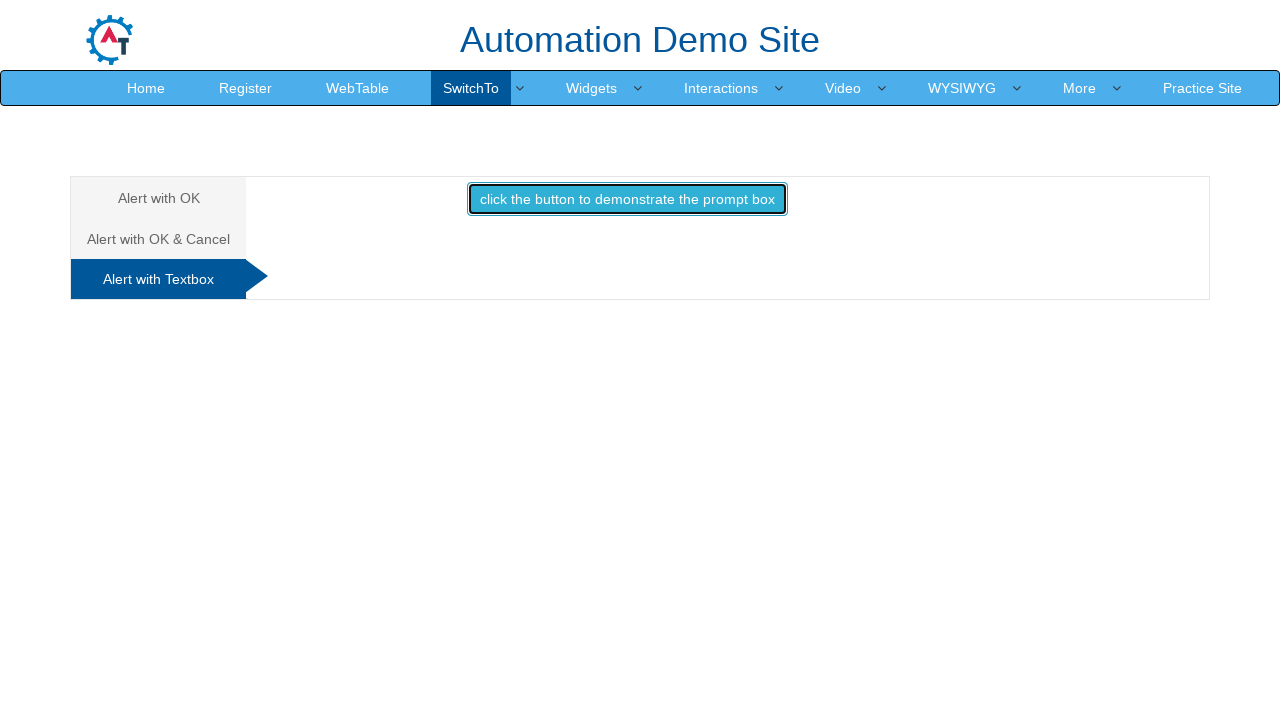